Tests table sorting using semantic class selectors by clicking the dues column header and verifying values are sorted ascending

Starting URL: http://the-internet.herokuapp.com/tables

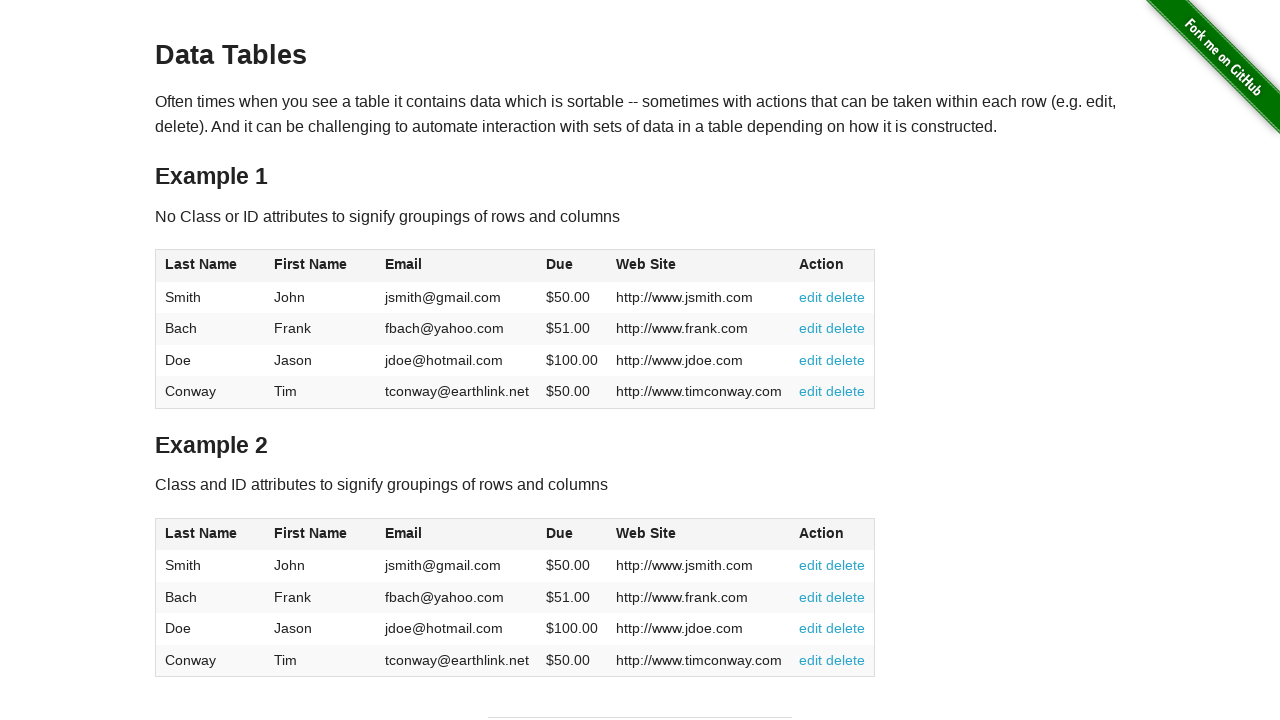

Clicked the dues column header to sort table at (560, 533) on #table2 thead .dues
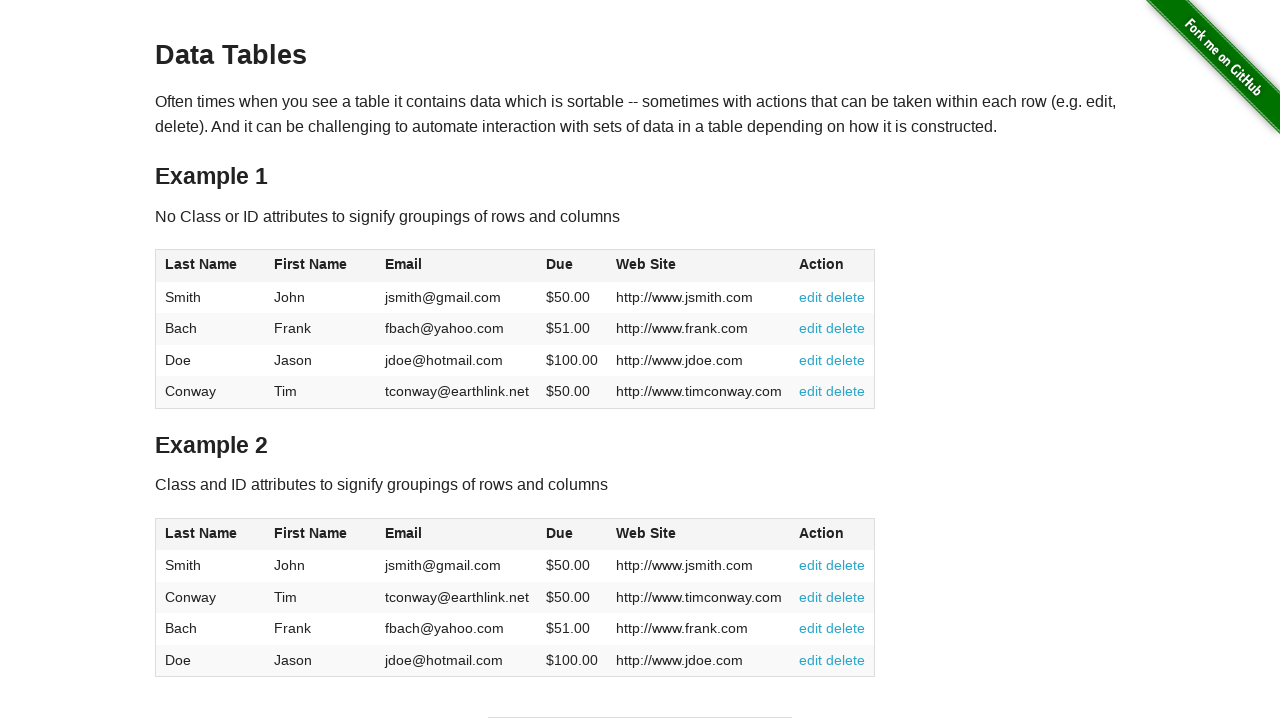

Table updated after clicking dues column header
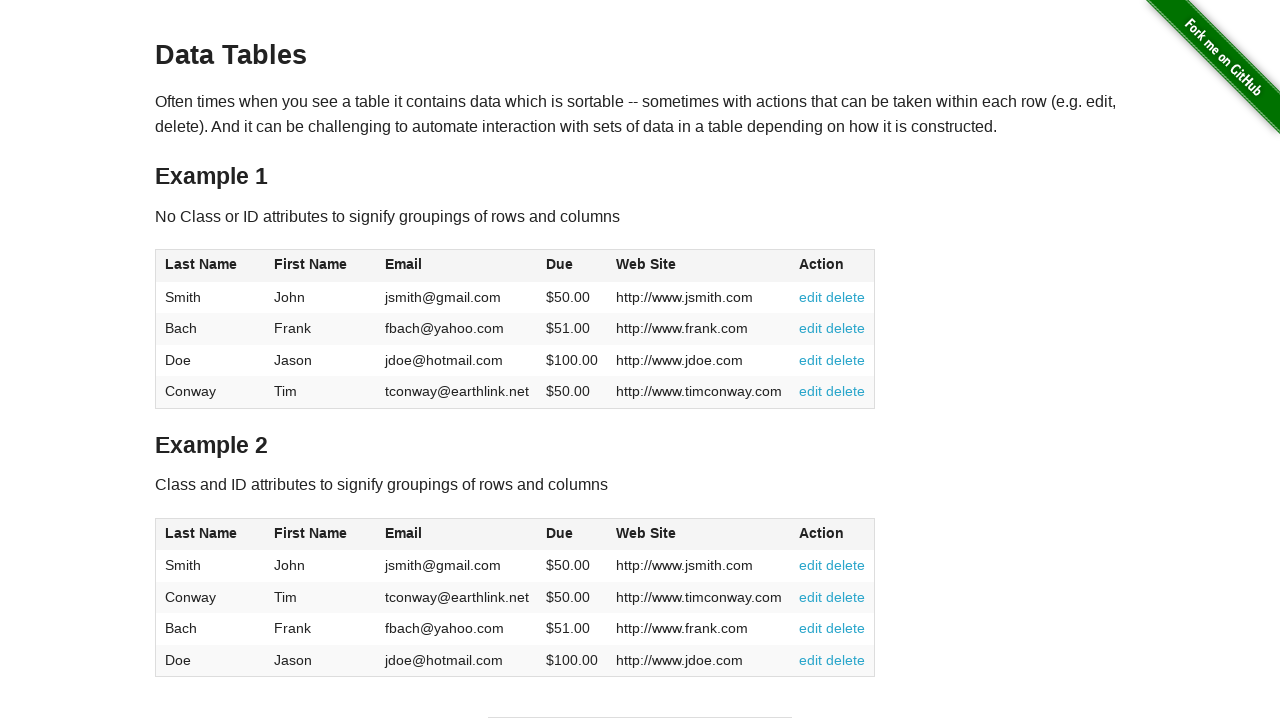

Retrieved all dues values from table
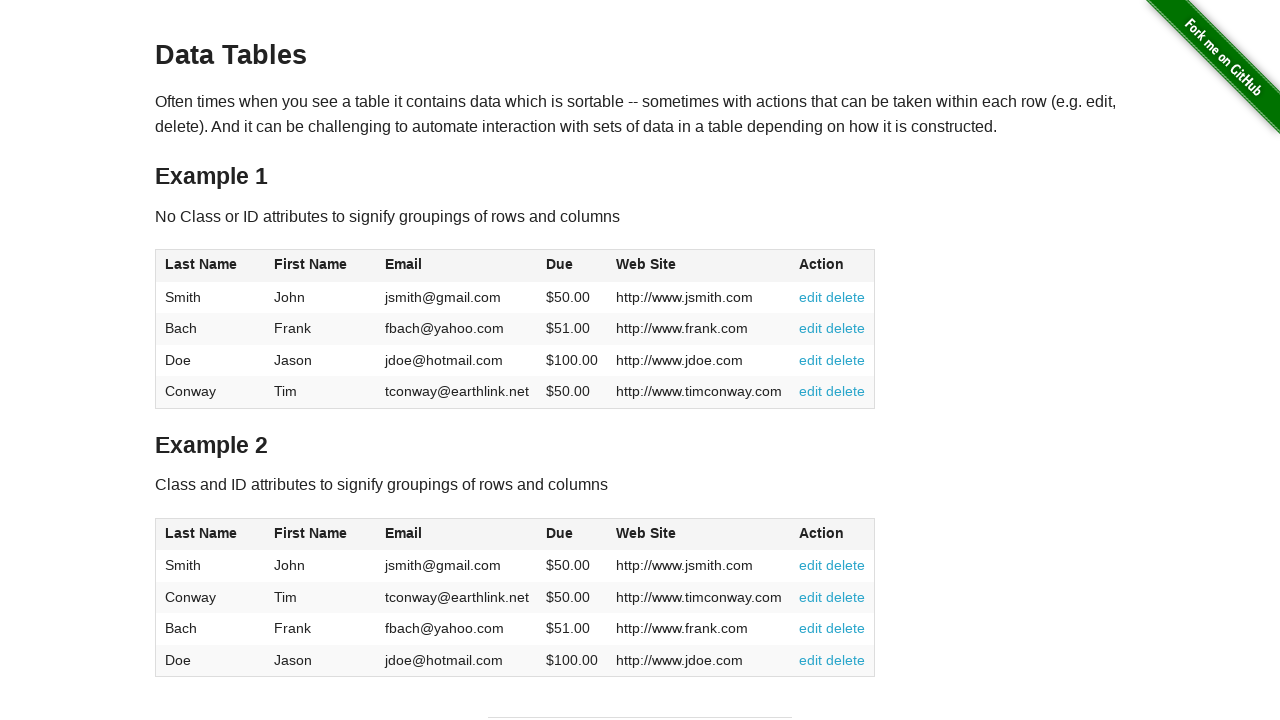

Converted dues values to floats for comparison
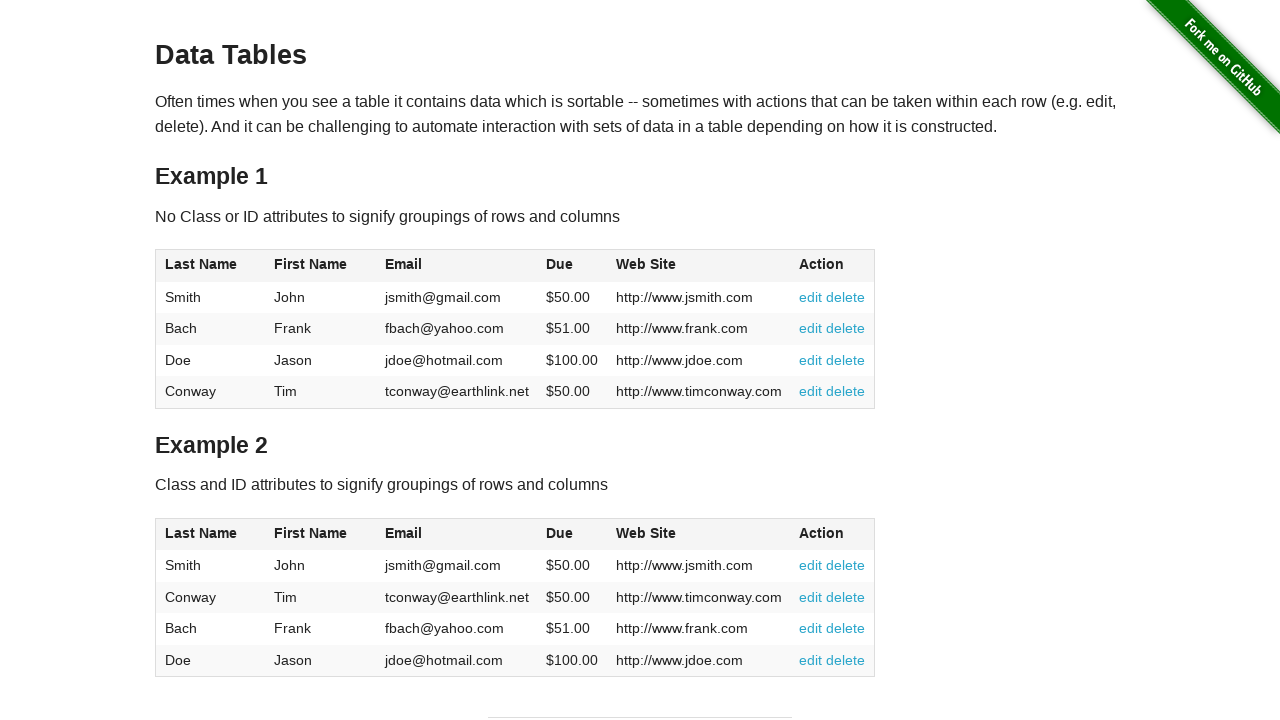

Verified dues column is sorted in ascending order
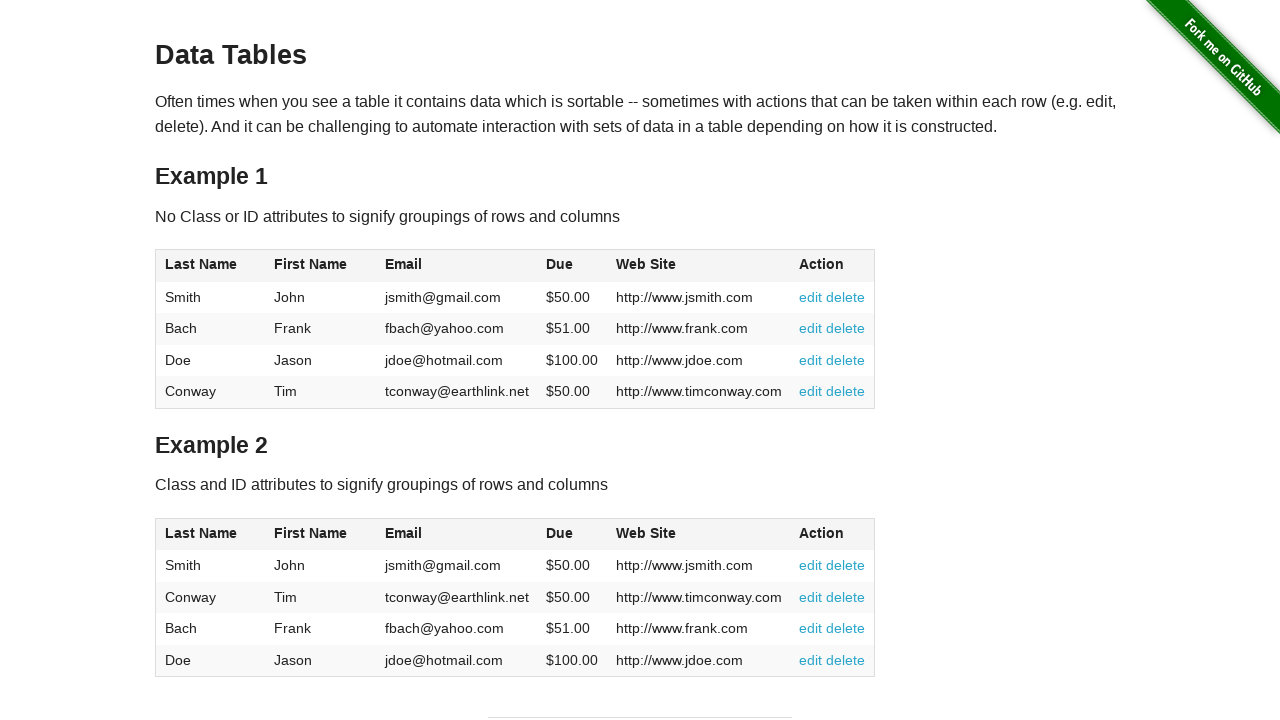

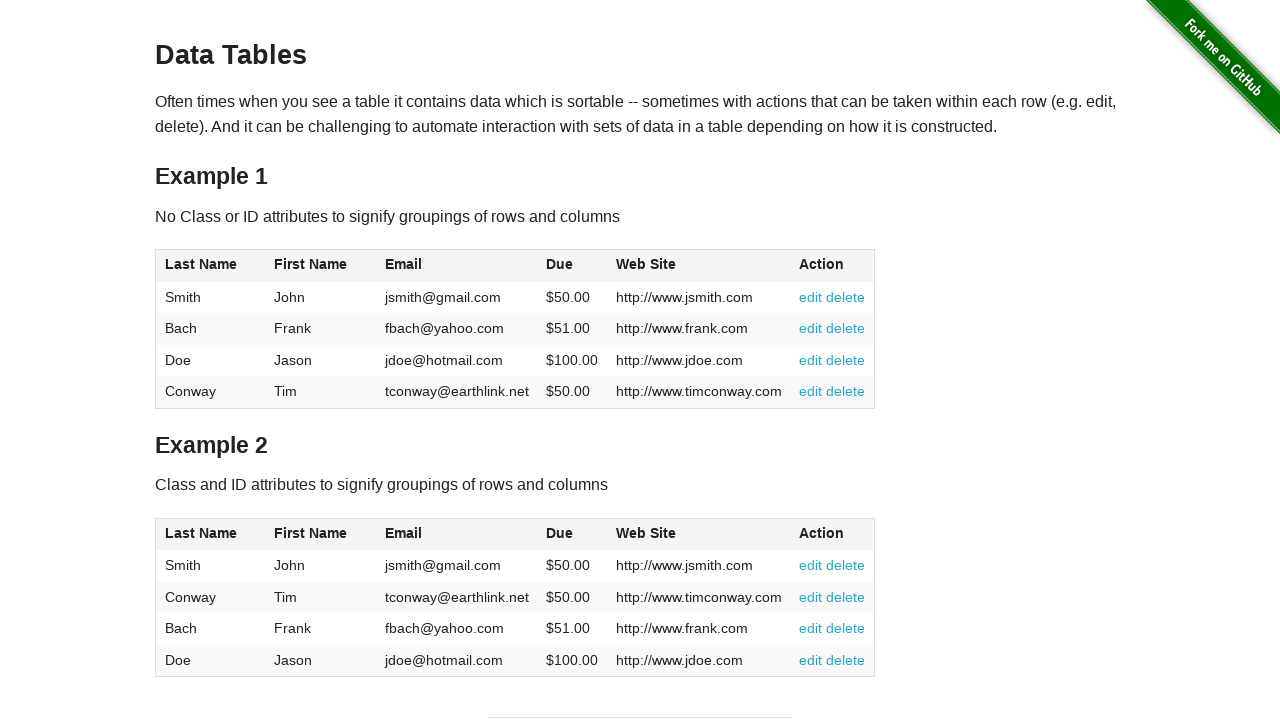